Tests multiple select dropdown by selecting all language options, printing them, and then deselecting all

Starting URL: https://practice.cydeo.com/dropdown

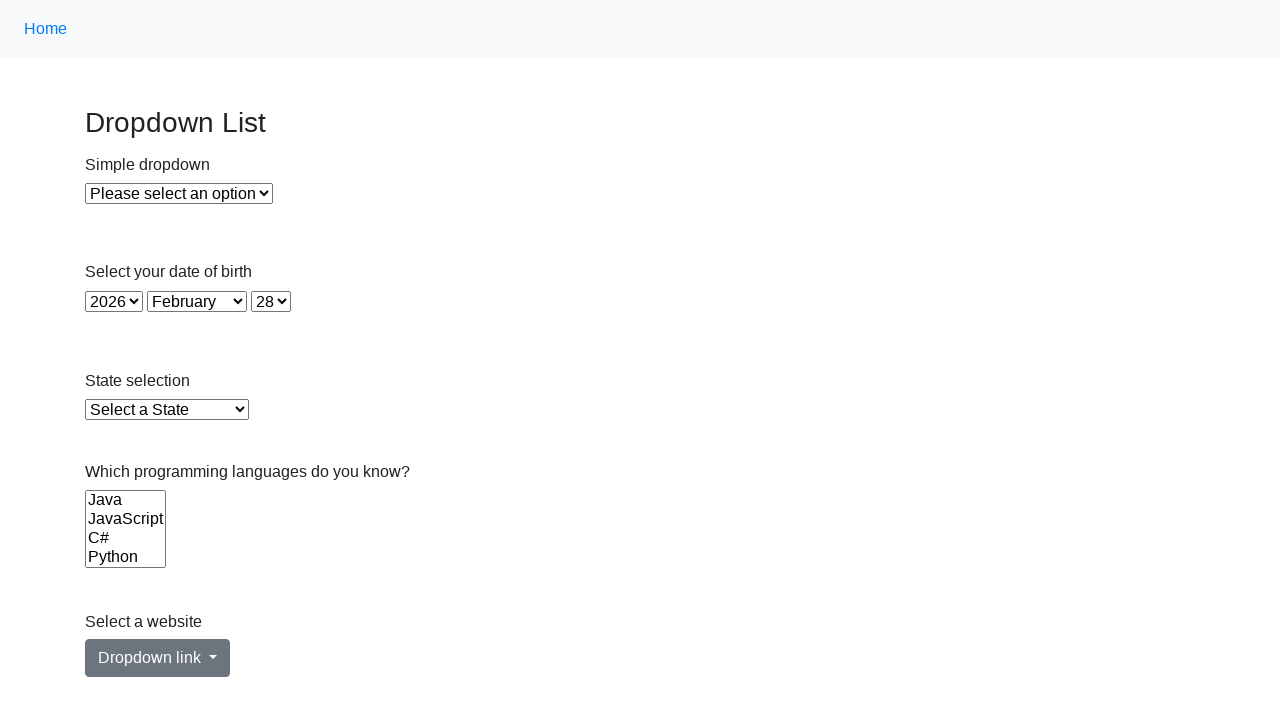

Located the Languages multiple select dropdown
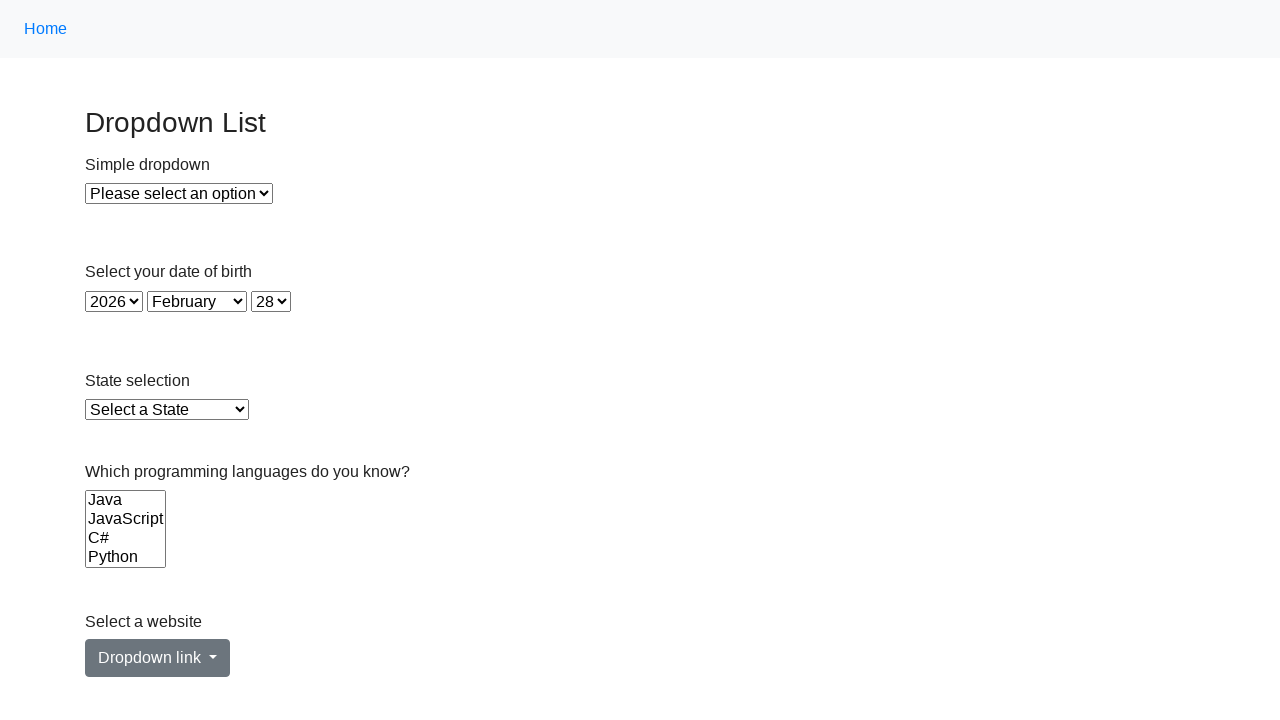

Located all option elements in the dropdown
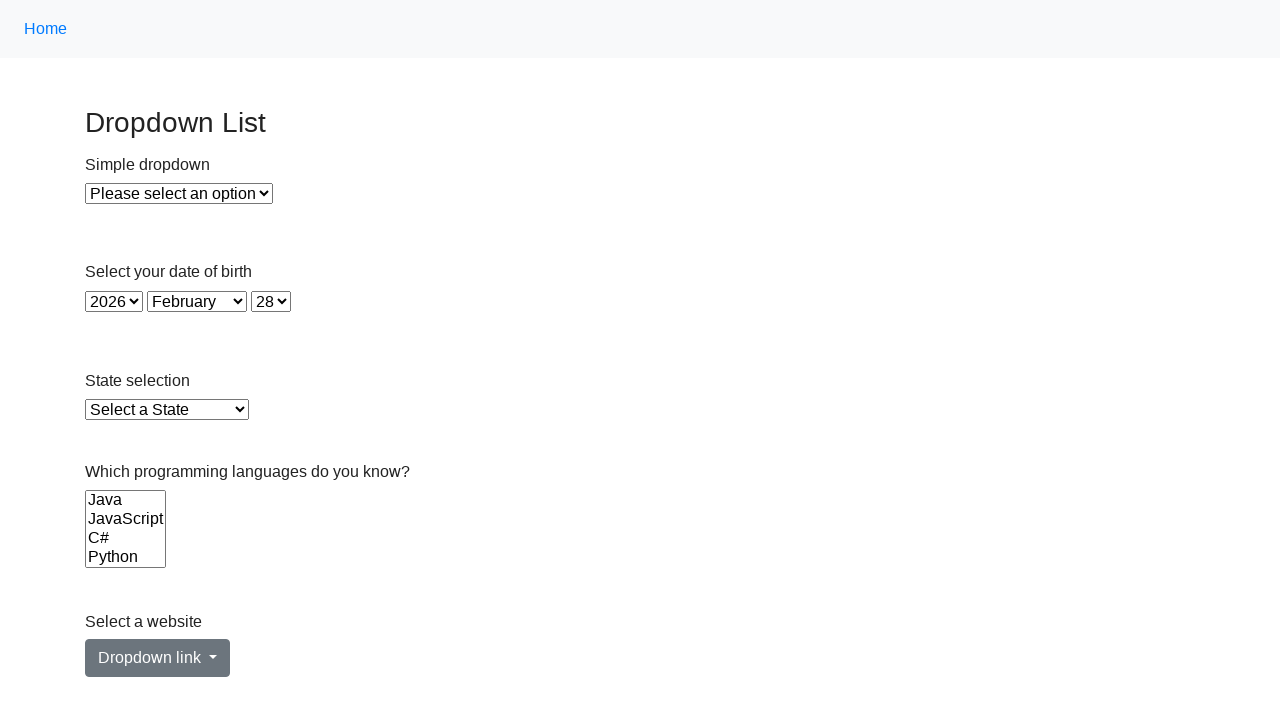

Counted 6 language options available
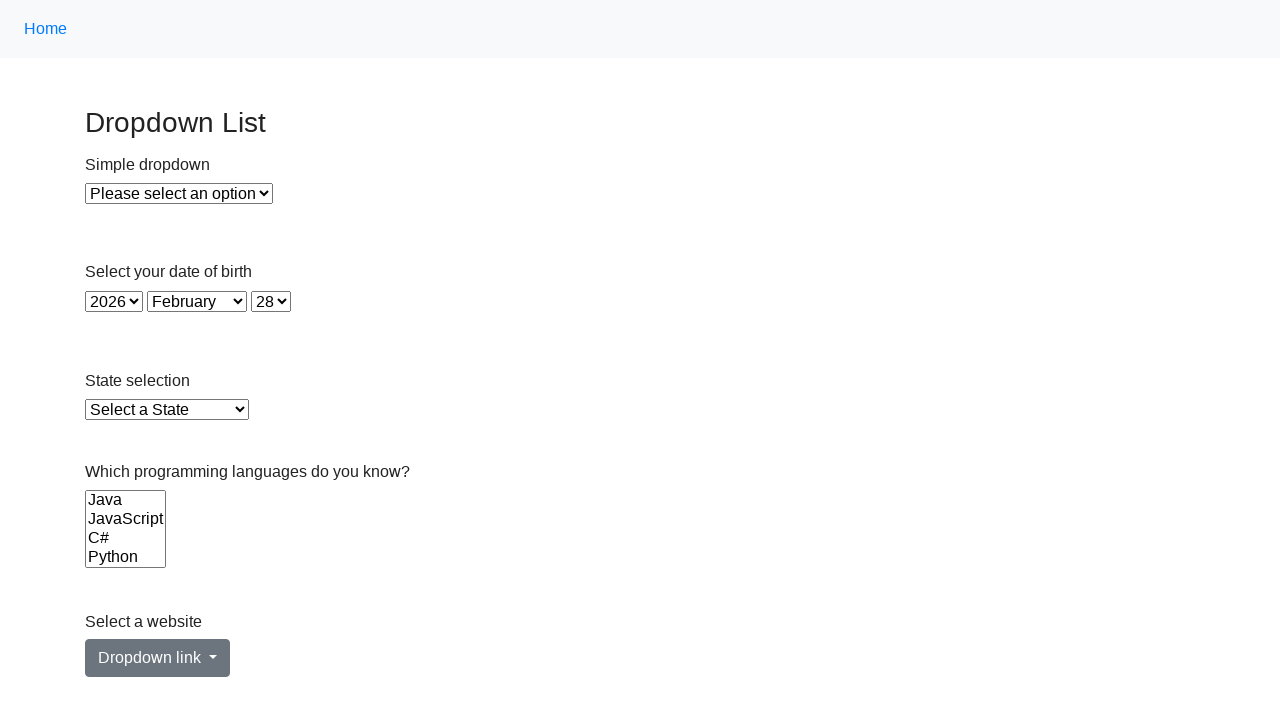

Retrieved value attribute for option 1: java
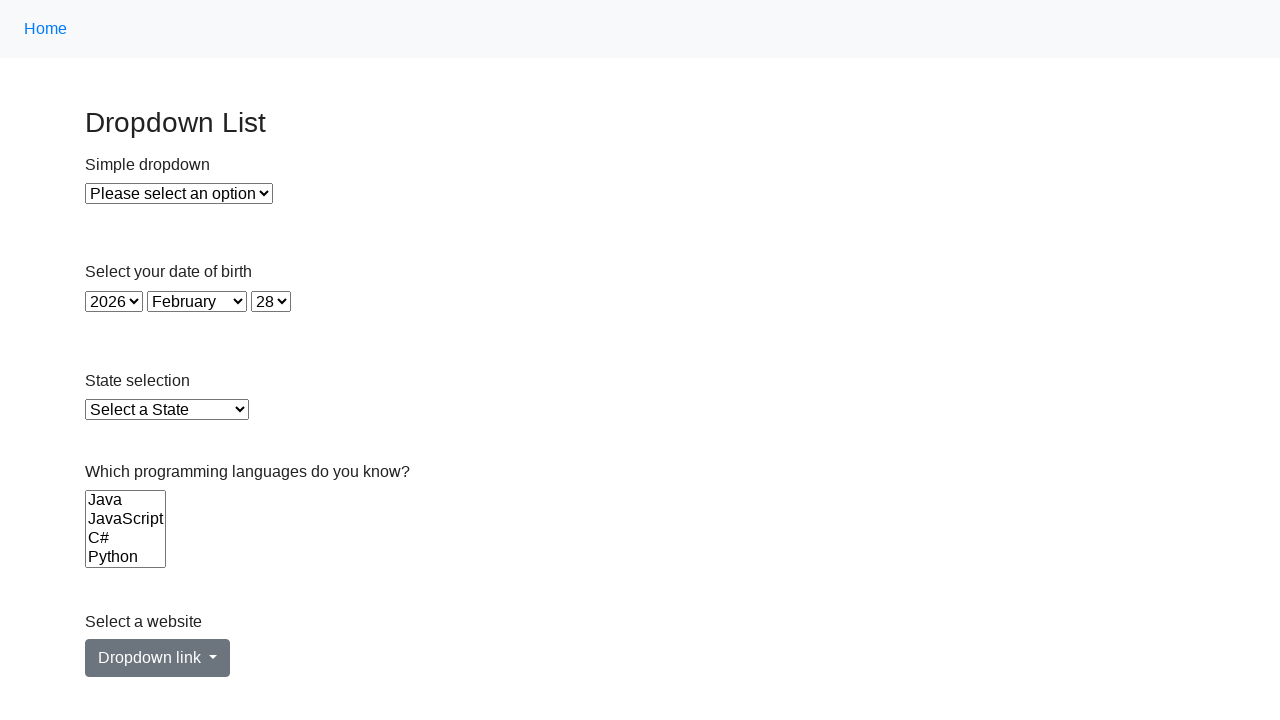

Selected first 1 language option(s) on select[name='Languages']
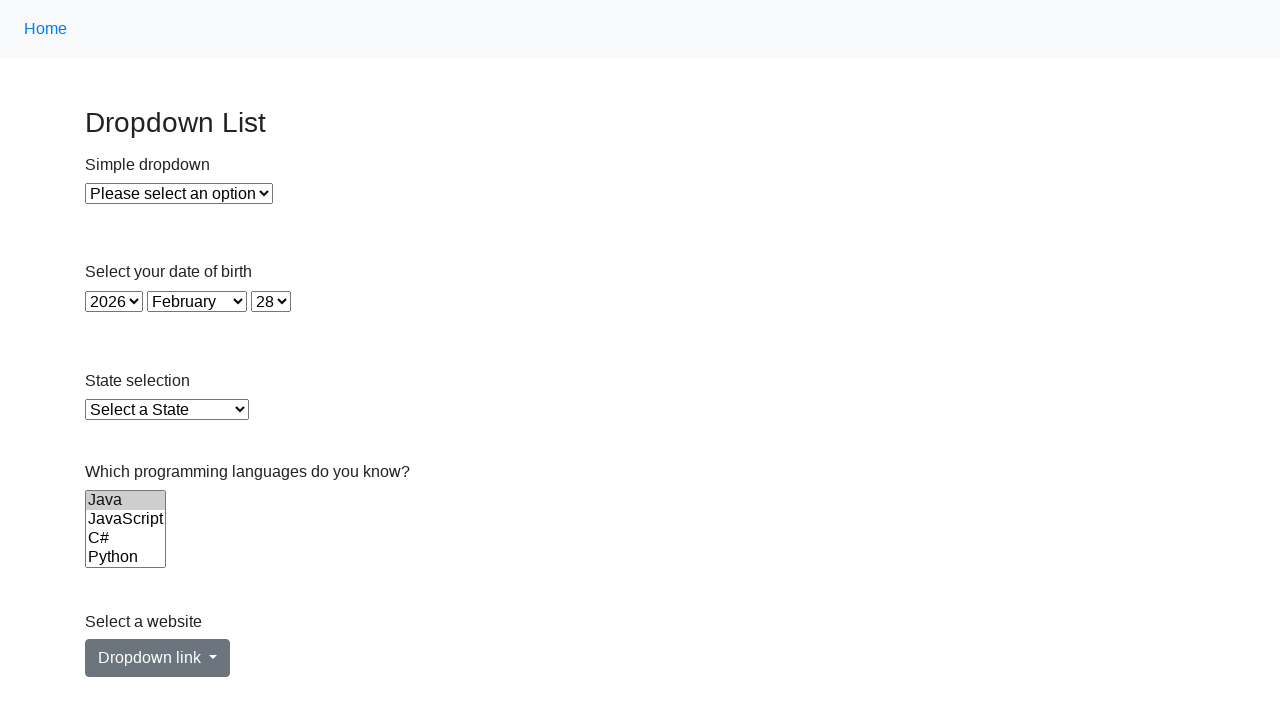

Retrieved value attribute for option 2: js
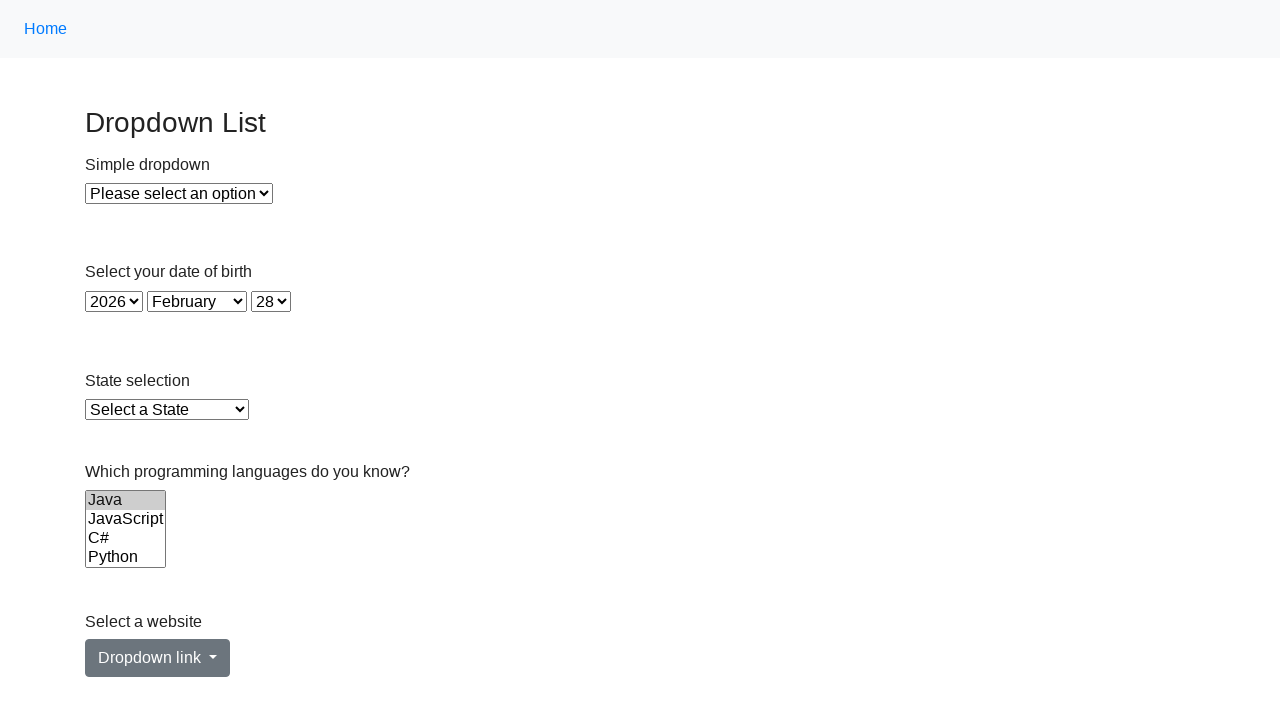

Selected first 2 language option(s) on select[name='Languages']
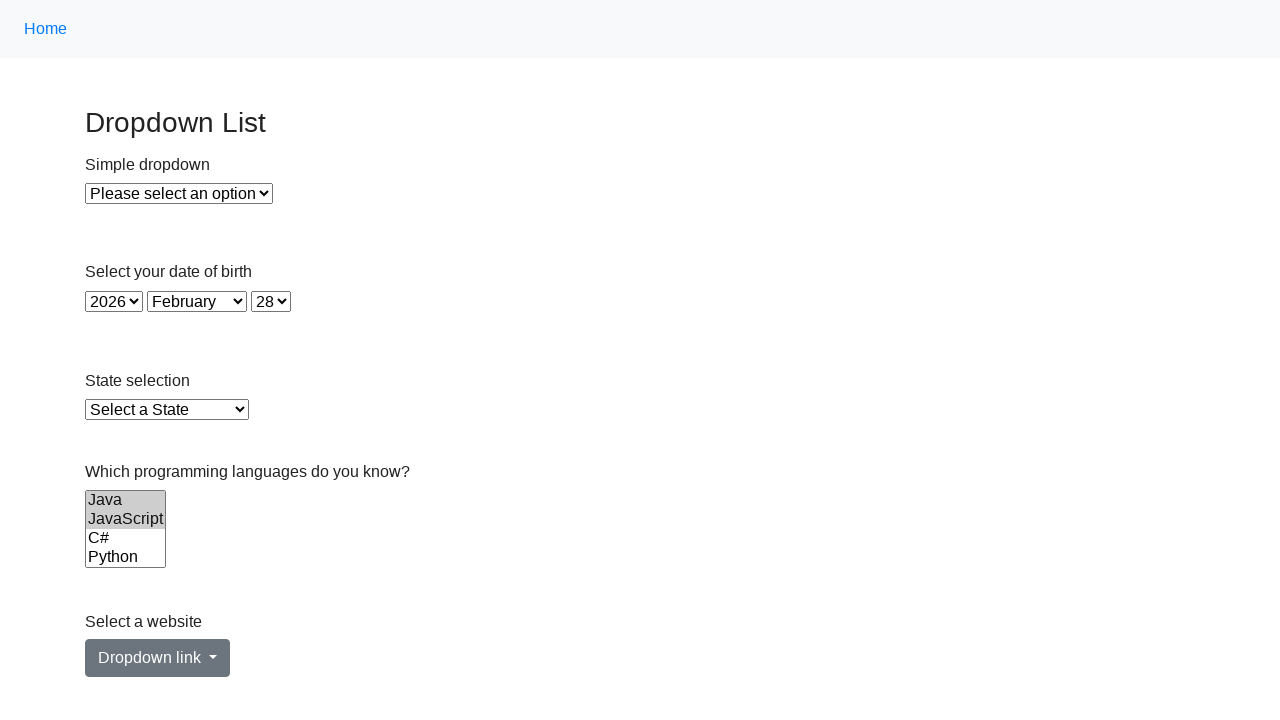

Retrieved value attribute for option 3: c#
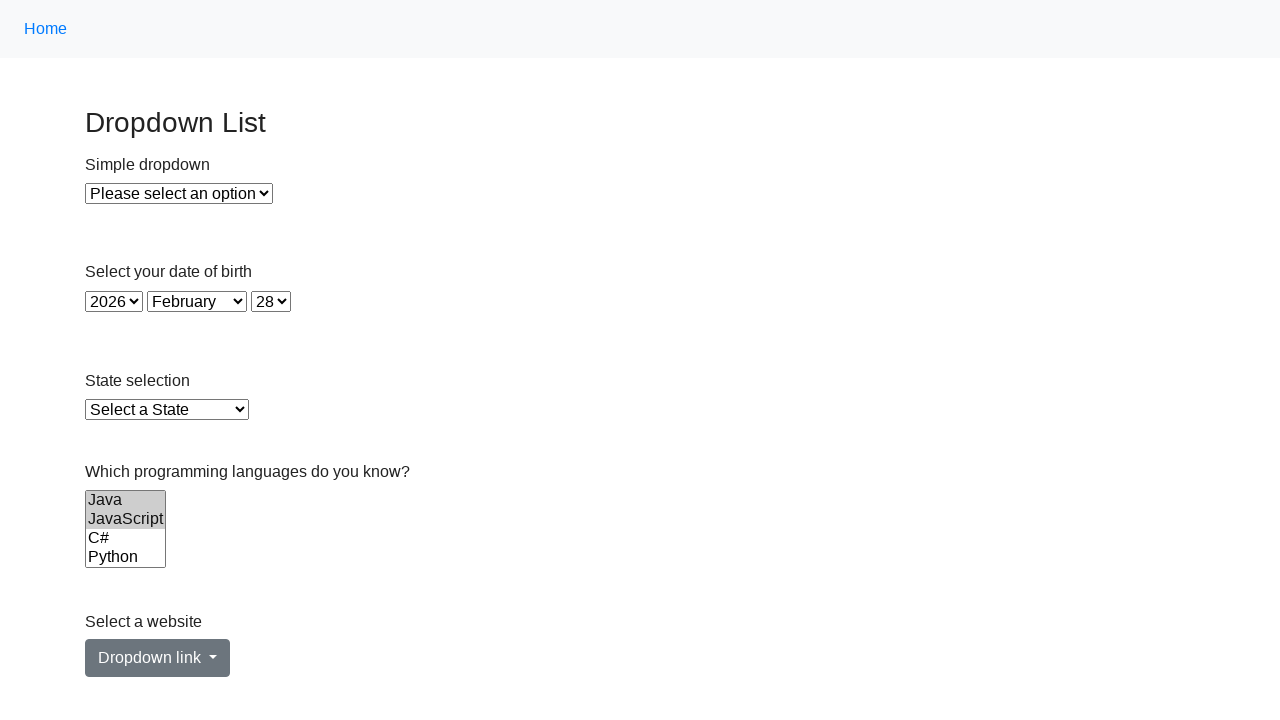

Selected first 3 language option(s) on select[name='Languages']
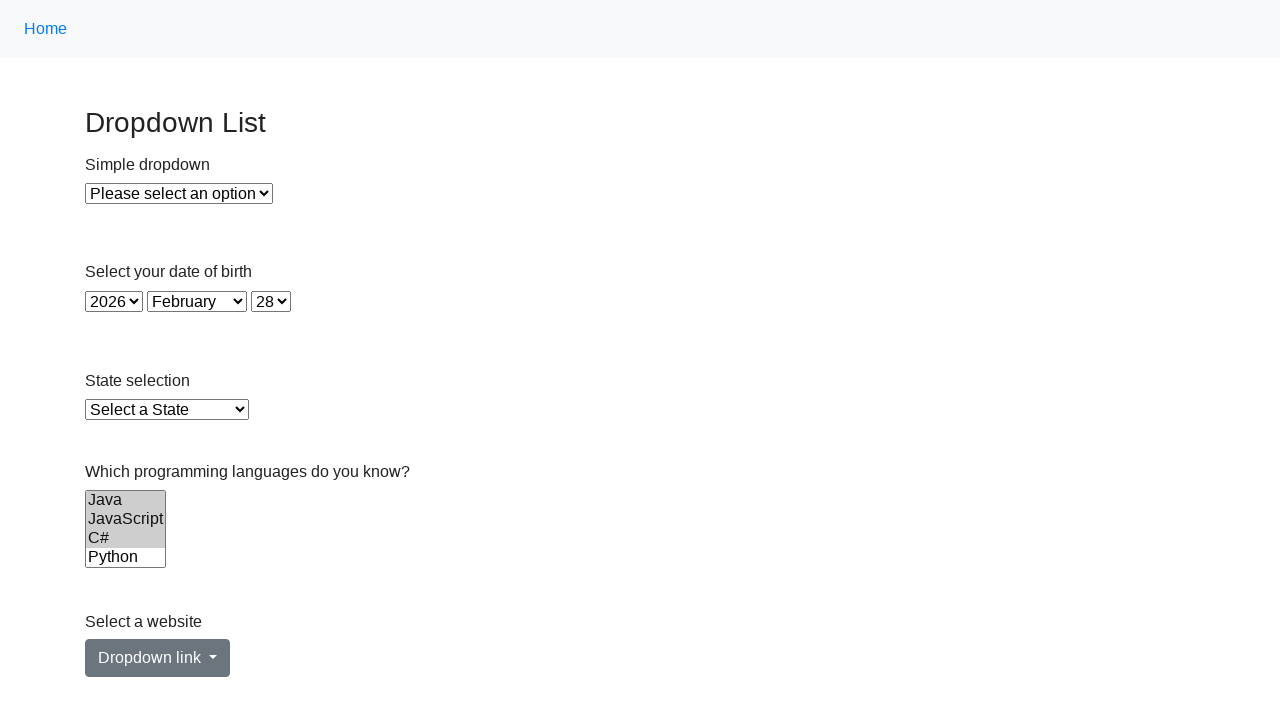

Retrieved value attribute for option 4: python
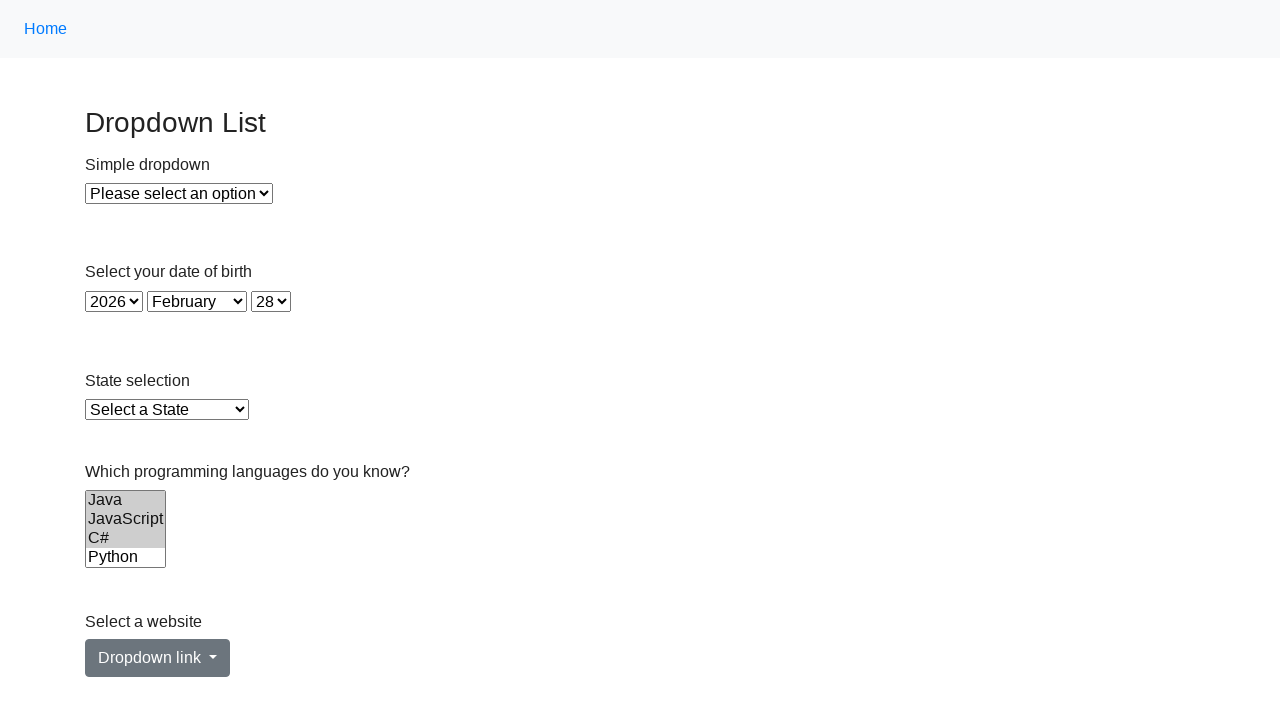

Selected first 4 language option(s) on select[name='Languages']
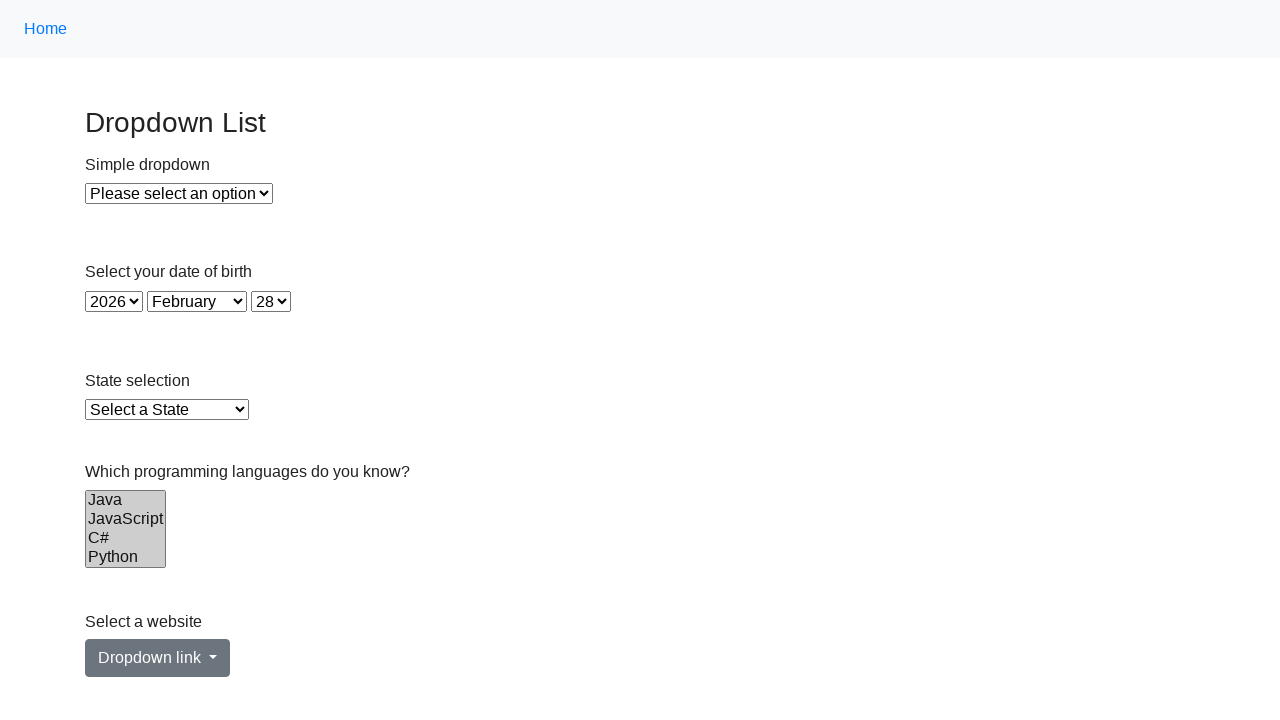

Retrieved value attribute for option 5: ruby
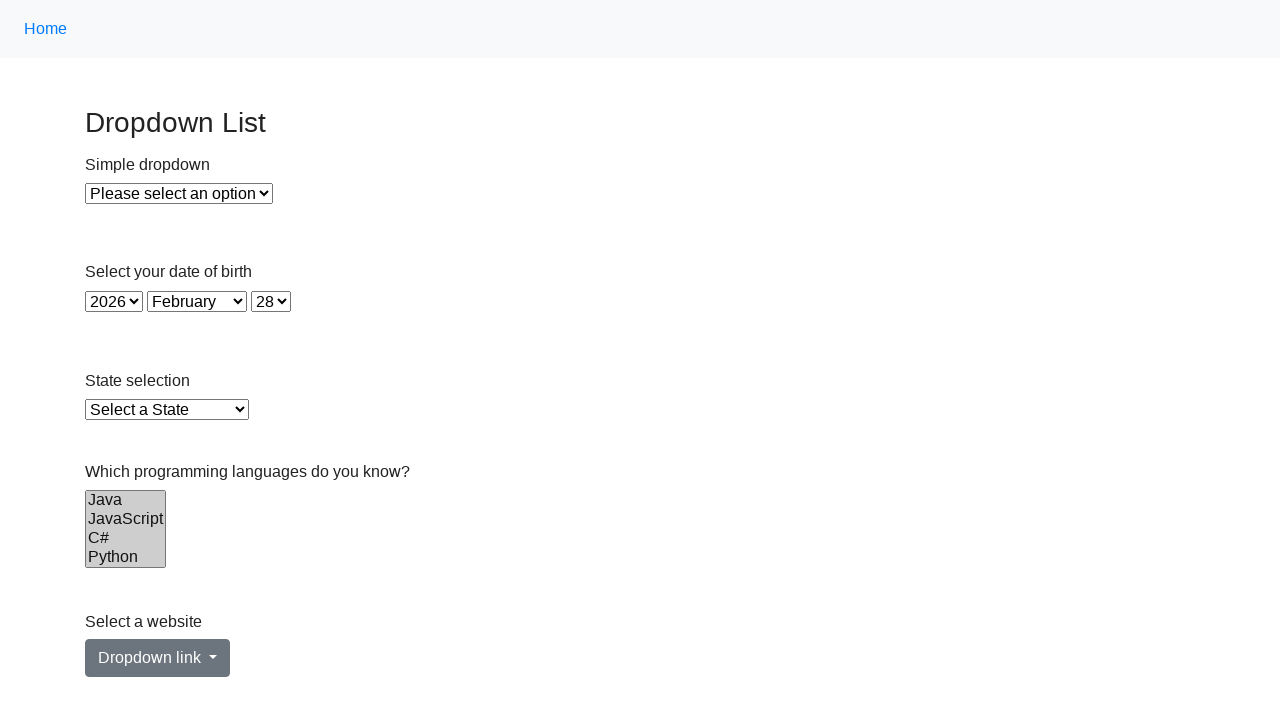

Selected first 5 language option(s) on select[name='Languages']
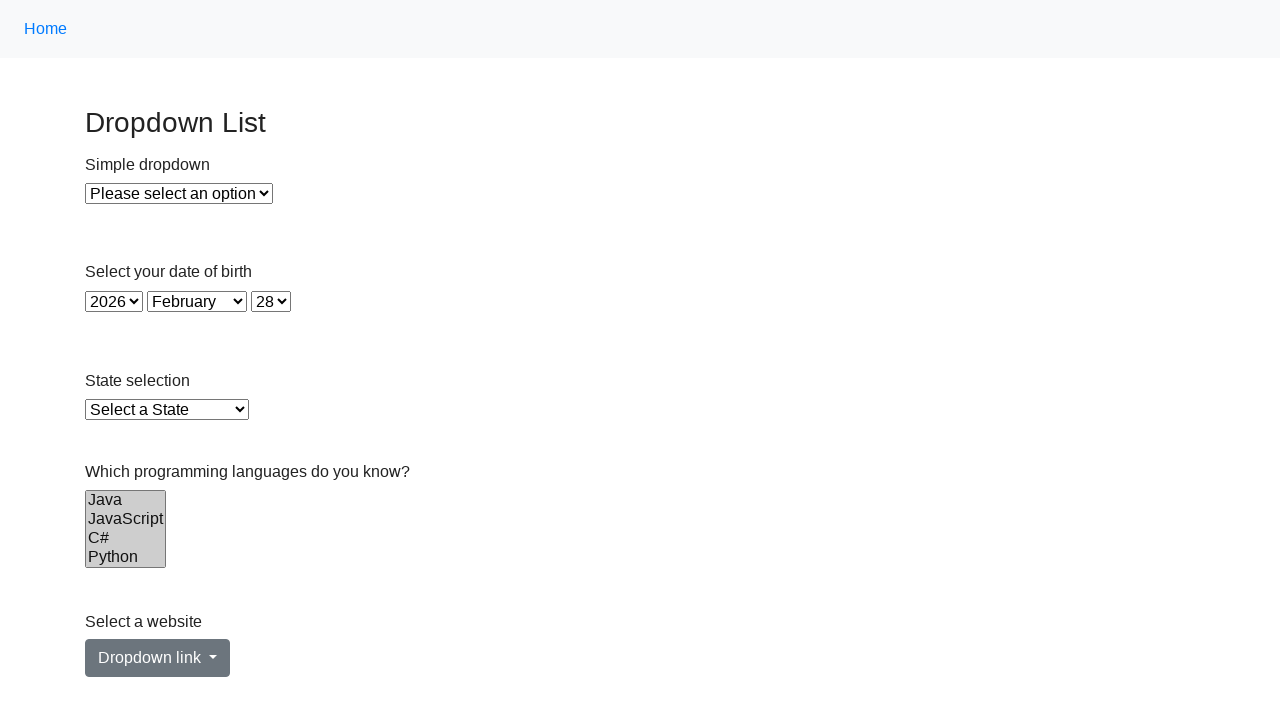

Retrieved value attribute for option 6: c
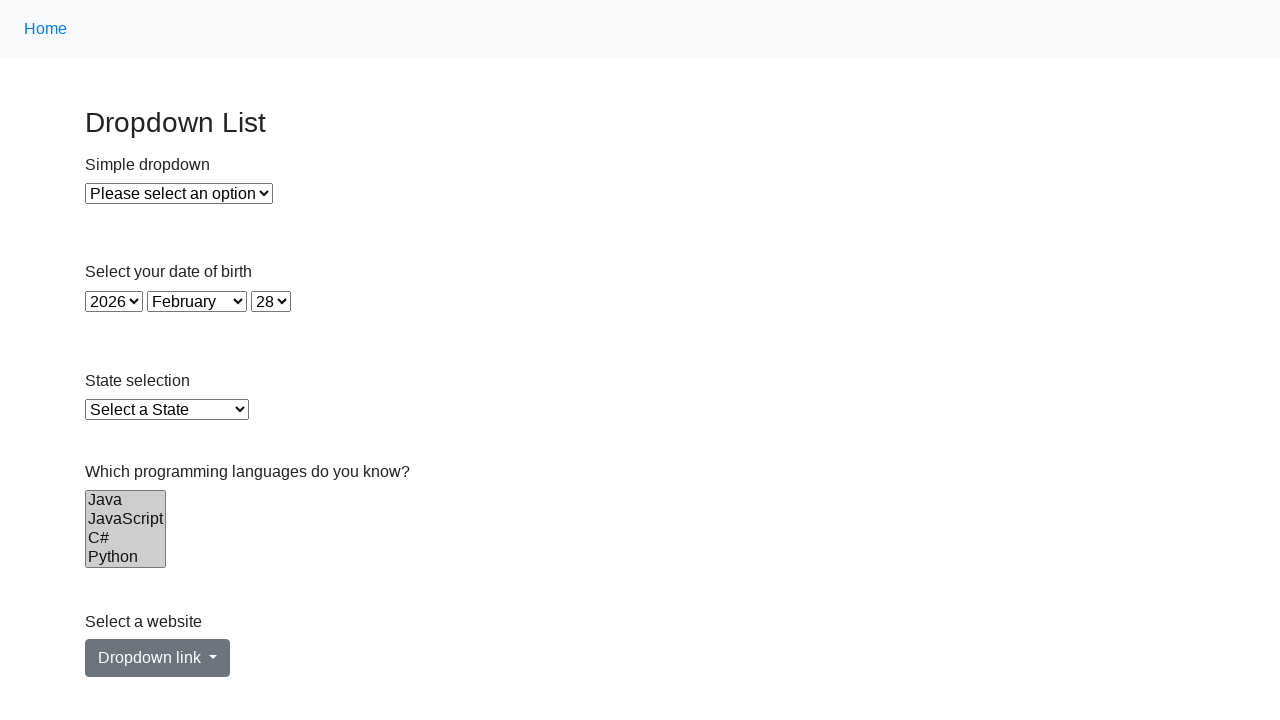

Selected first 6 language option(s) on select[name='Languages']
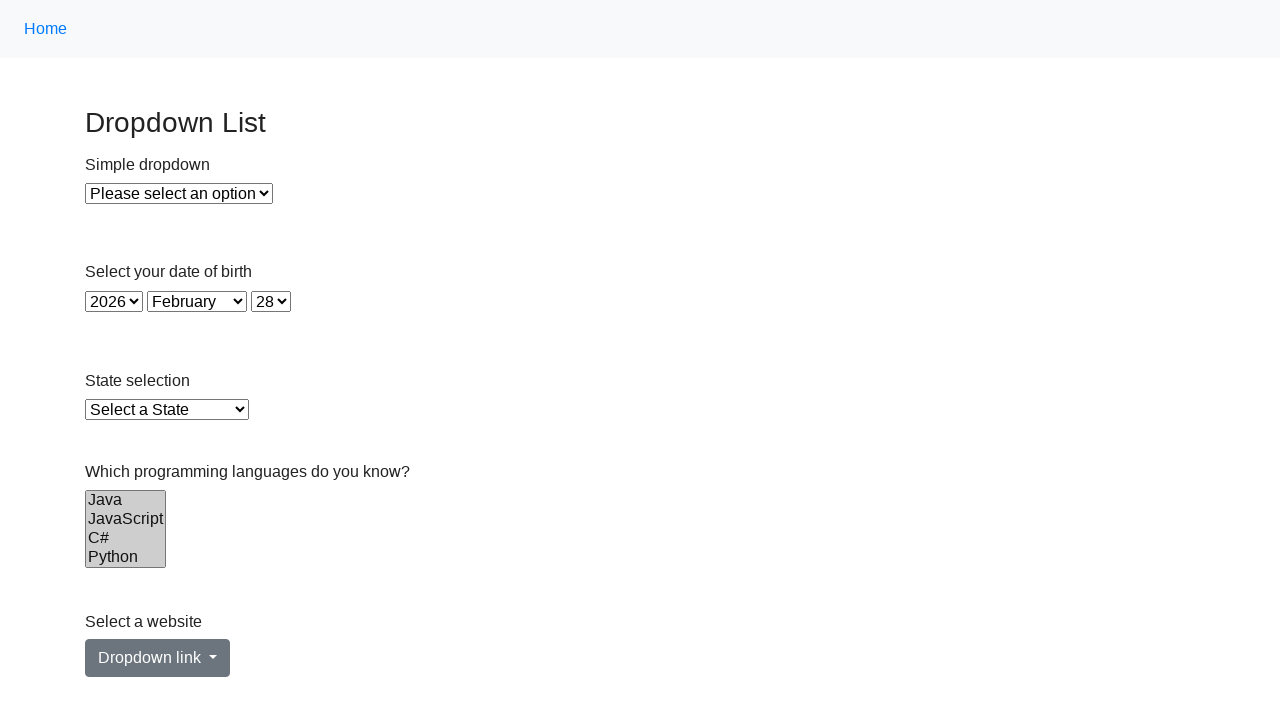

Collected all 6 option values: ['java', 'js', 'c#', 'python', 'ruby', 'c']
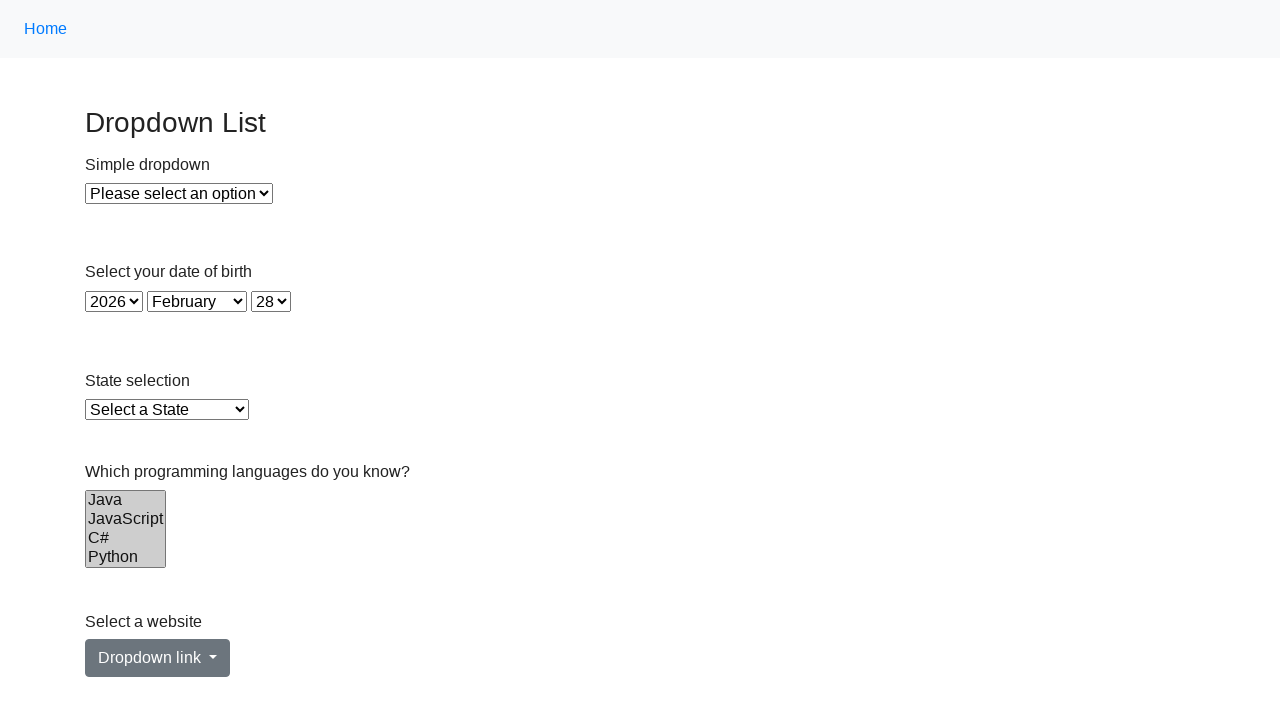

Selected all language options at once on select[name='Languages']
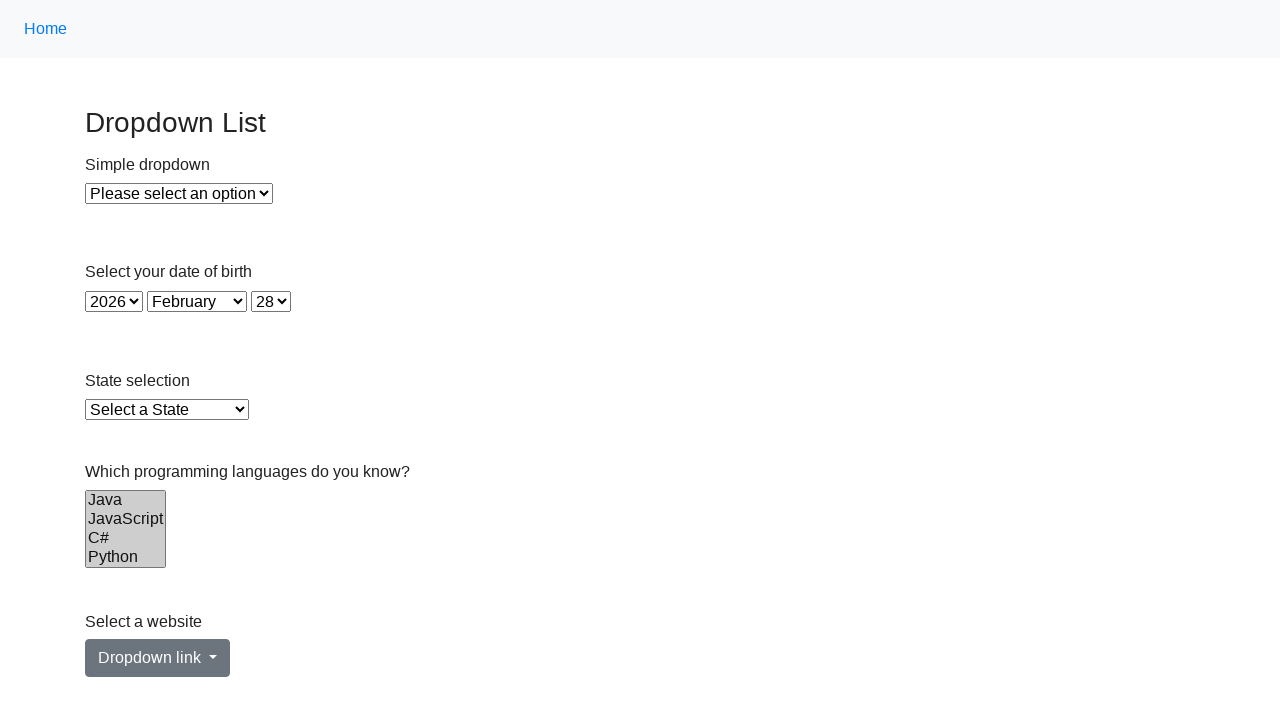

Waited 1 second for selections to be applied
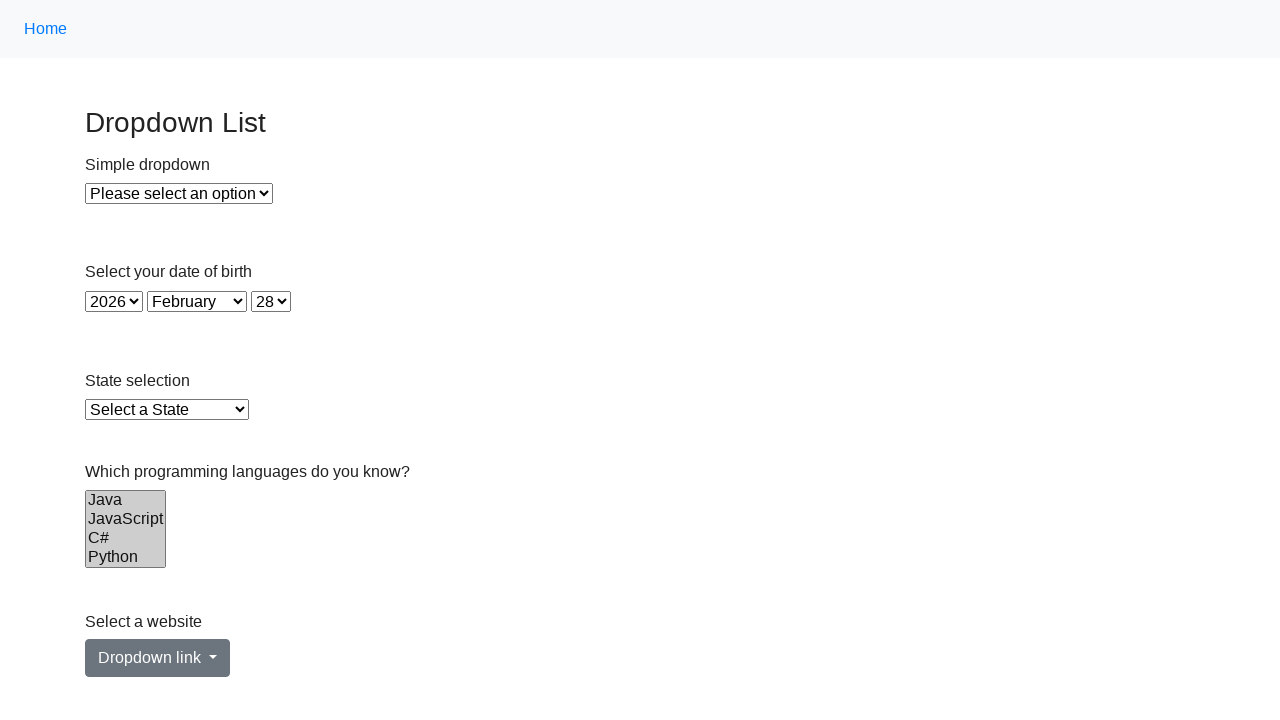

Deselected all language options by setting selectedIndex to -1
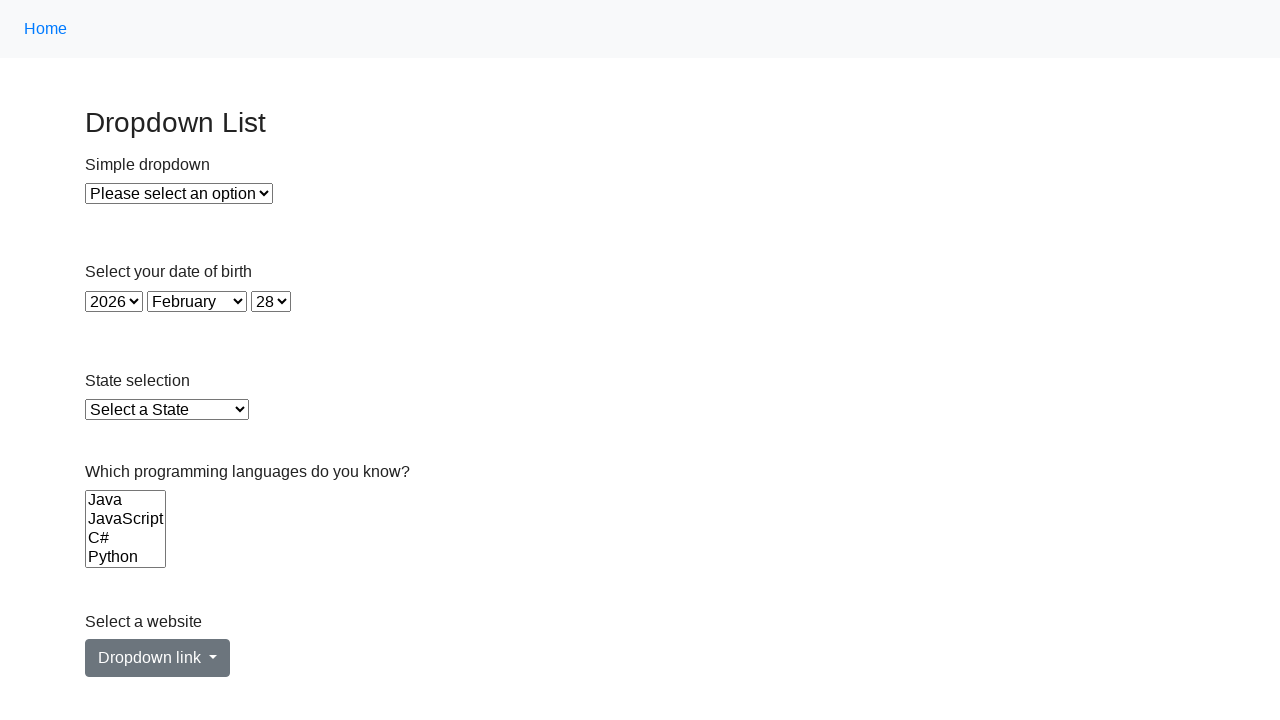

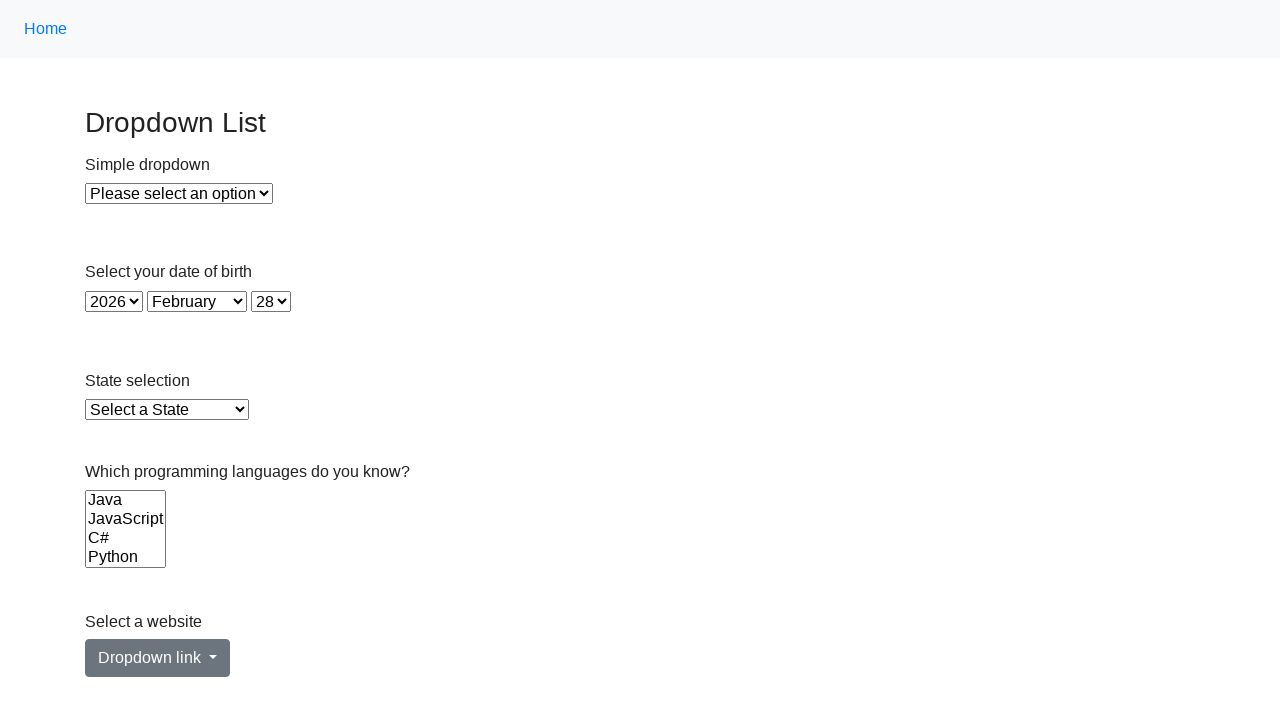